Tests that entering department ID 10 auto-populates the department name field

Starting URL: https://guilhermeveigalopes.github.io/almoxarifado/

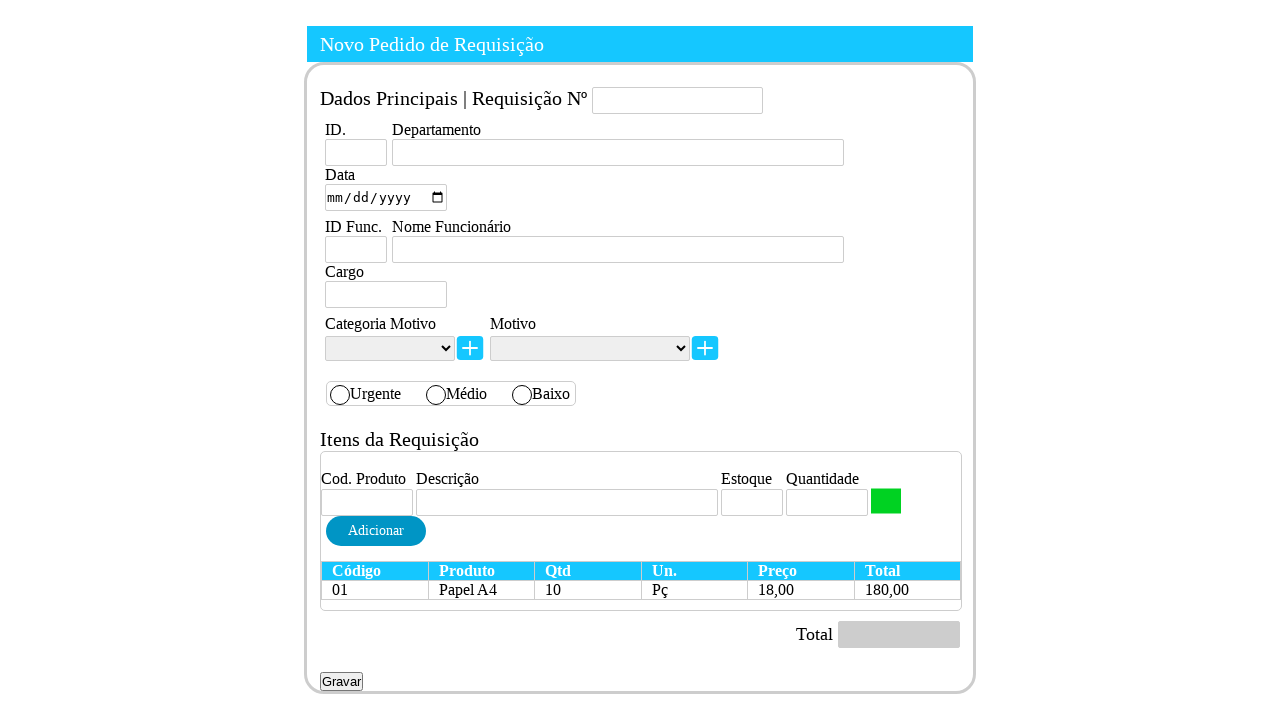

Clicked on department ID field at (356, 153) on #idDepartamento
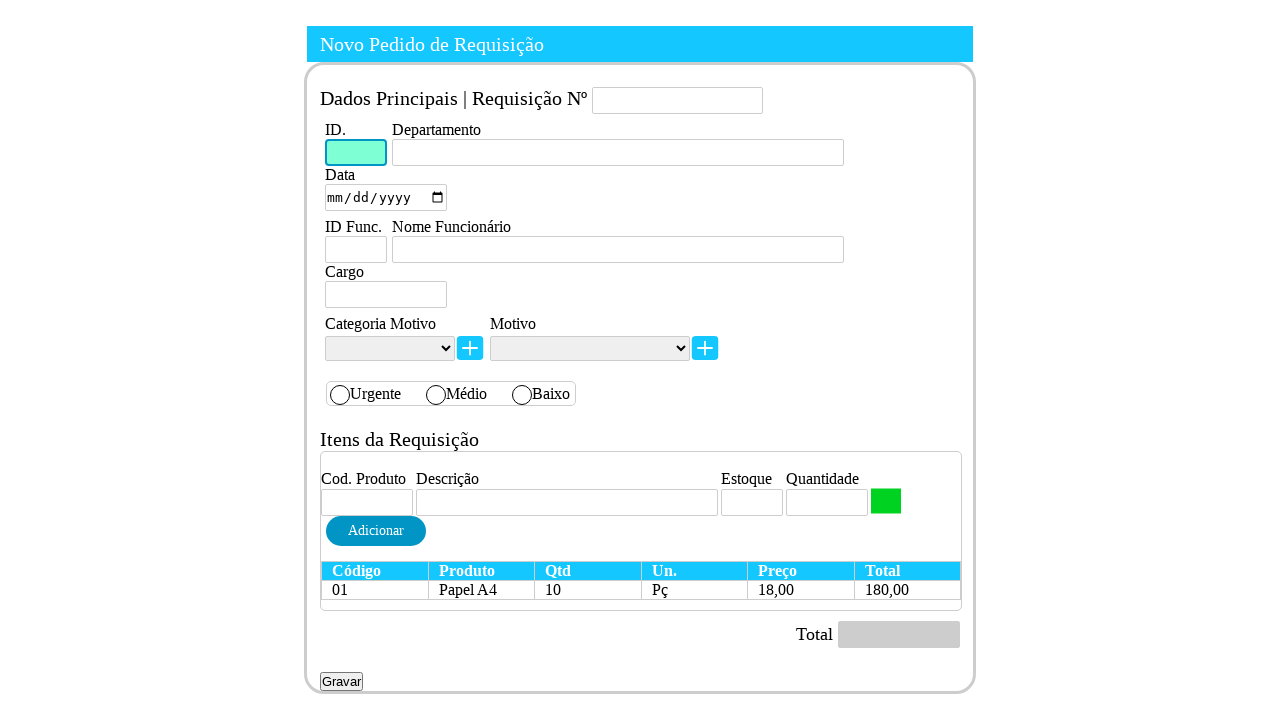

Entered department ID '10' in the field on #idDepartamento
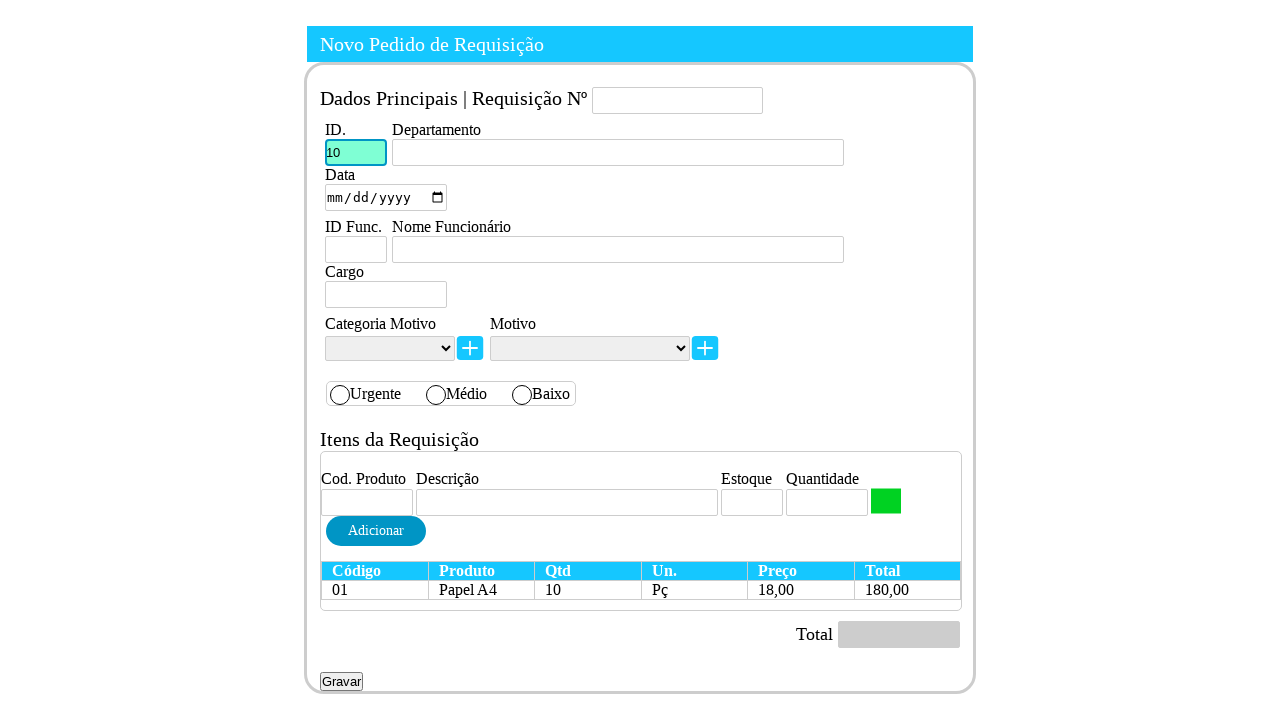

Clicked on department name field to trigger auto-fill at (618, 153) on #departamento
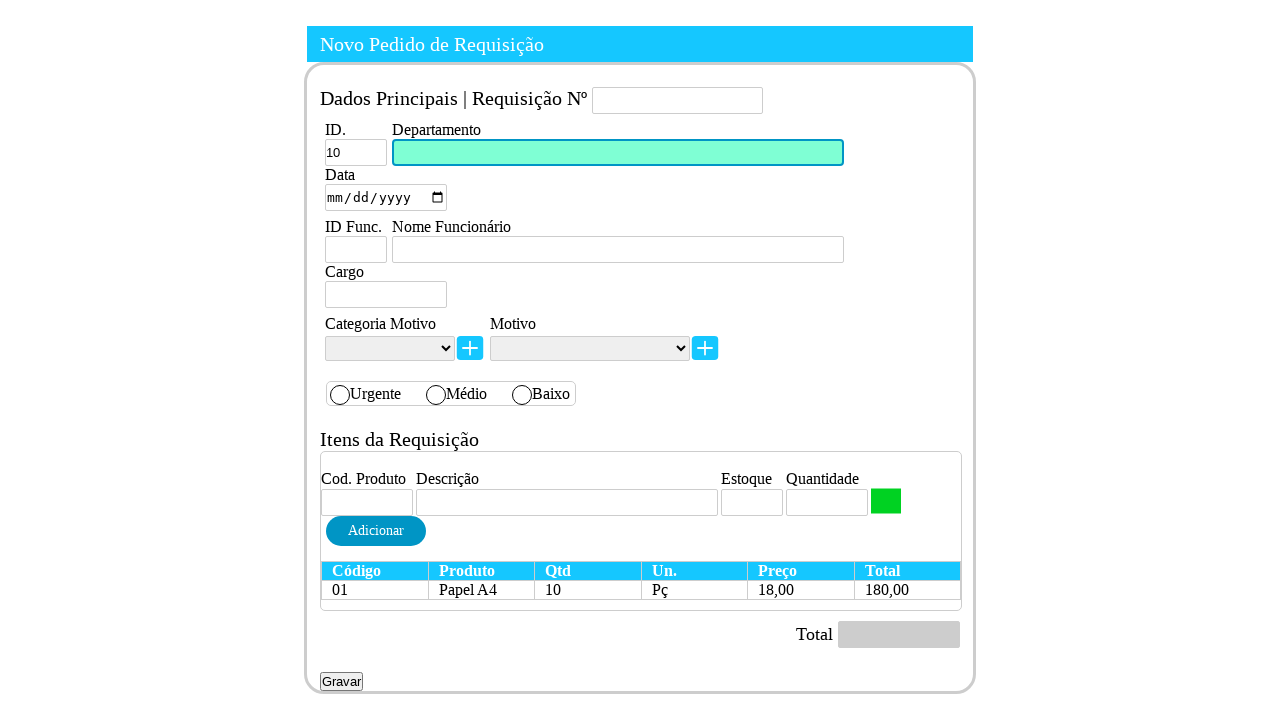

Department name field was auto-populated with corresponding value for department ID 10
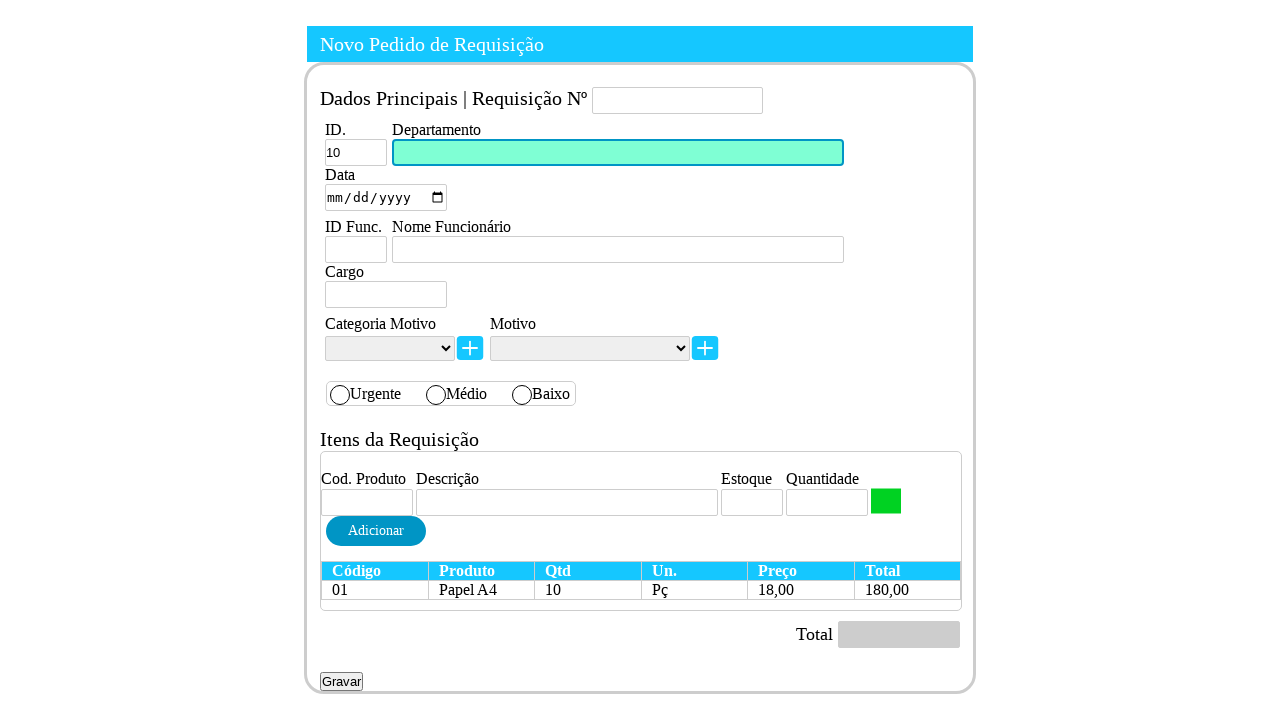

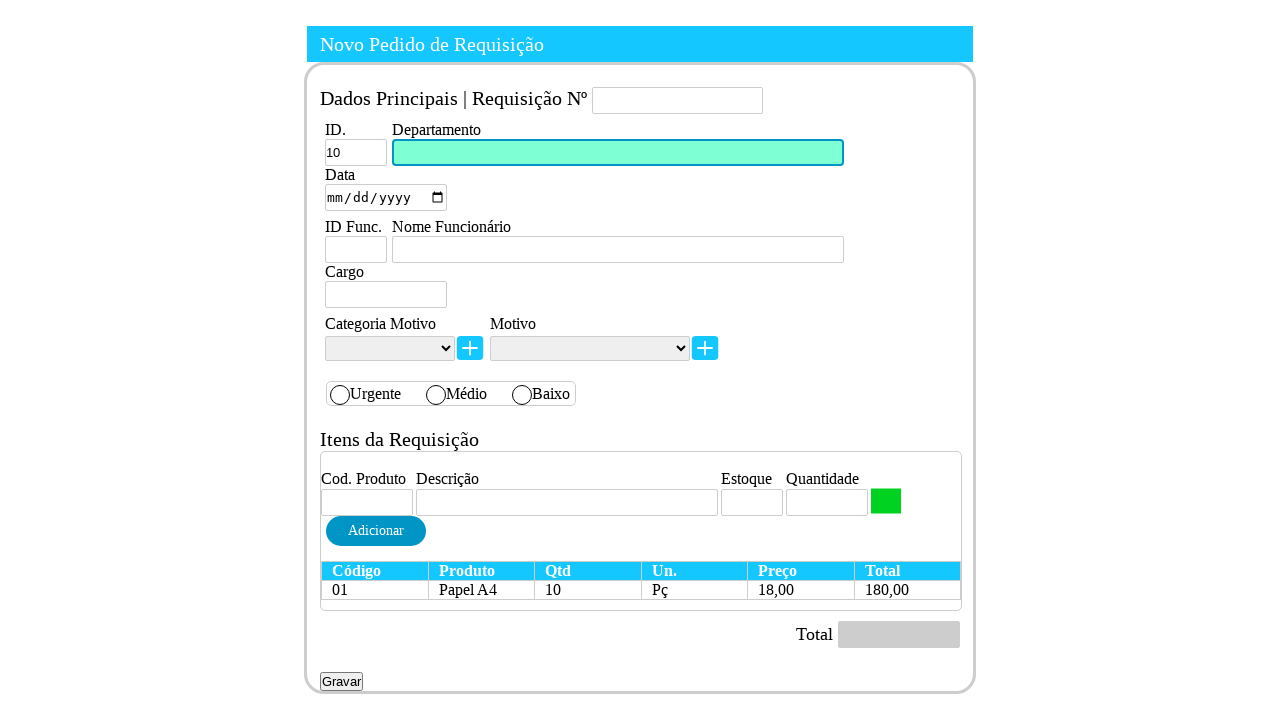